Navigates to the Egyptian universities website, clicks on Public Universities section, then navigates through university pages clicking on Faculties/Programs and Contacts menu items to verify page navigation works.

Starting URL: https://www.universitiesegypt.com/

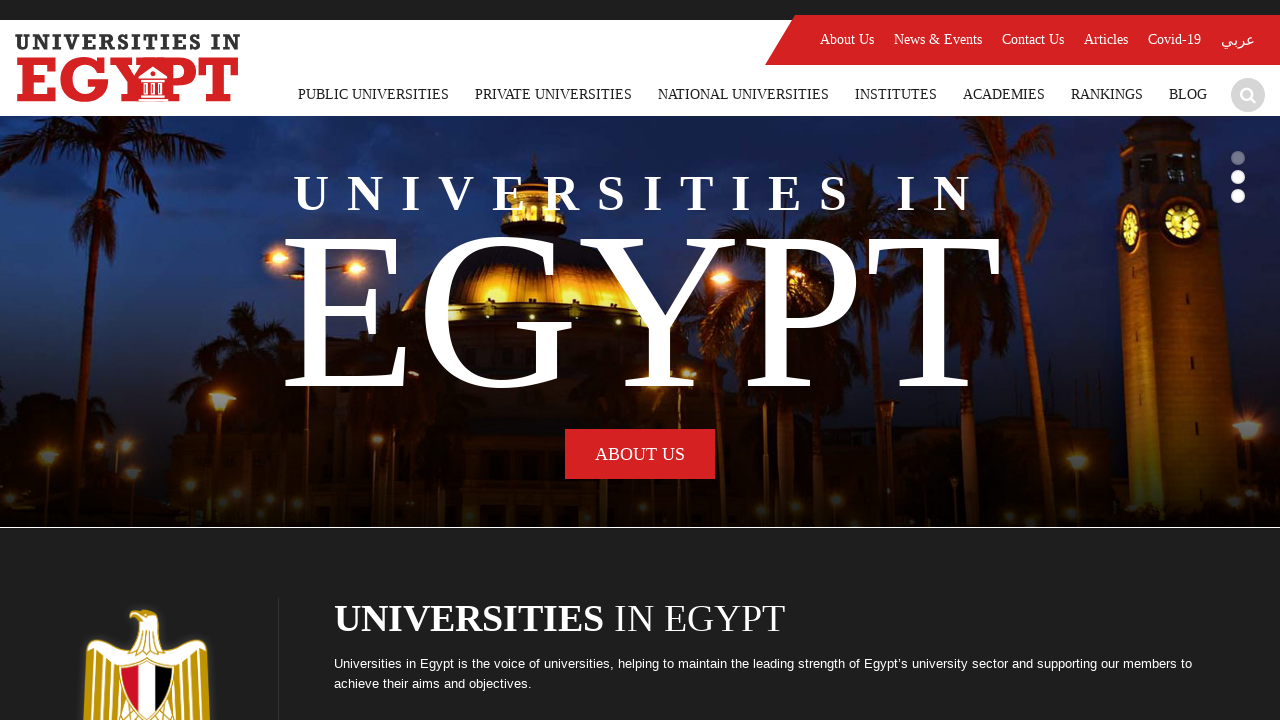

Clicked on Public Universities section at (374, 95) on internal:text="Public Universities"i >> nth=0
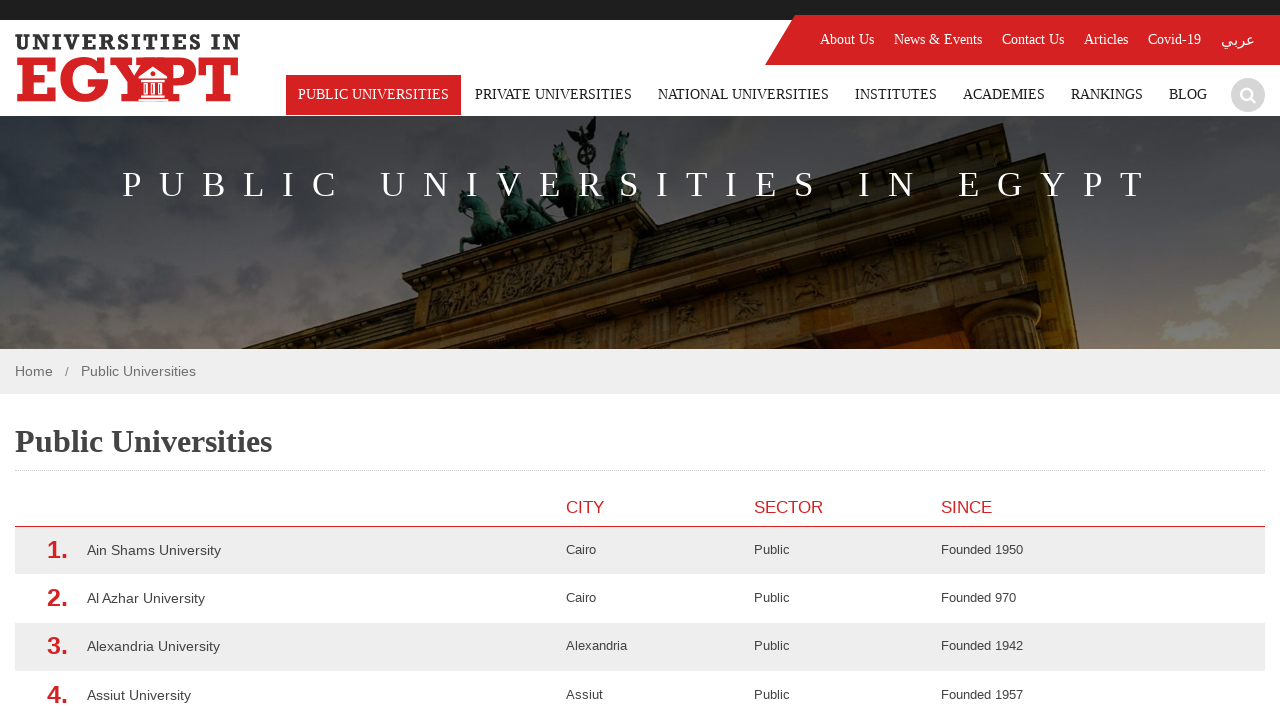

Waited for network idle after clicking Public Universities
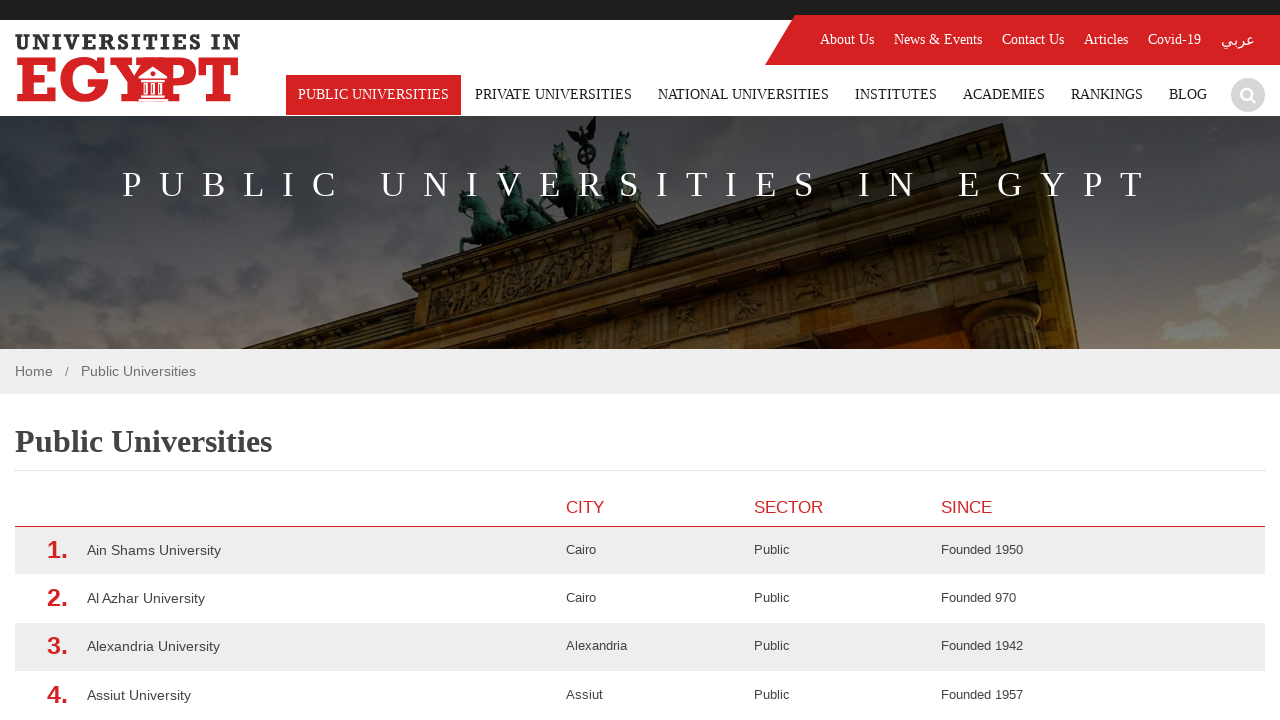

Universities list loaded (ol selector appeared)
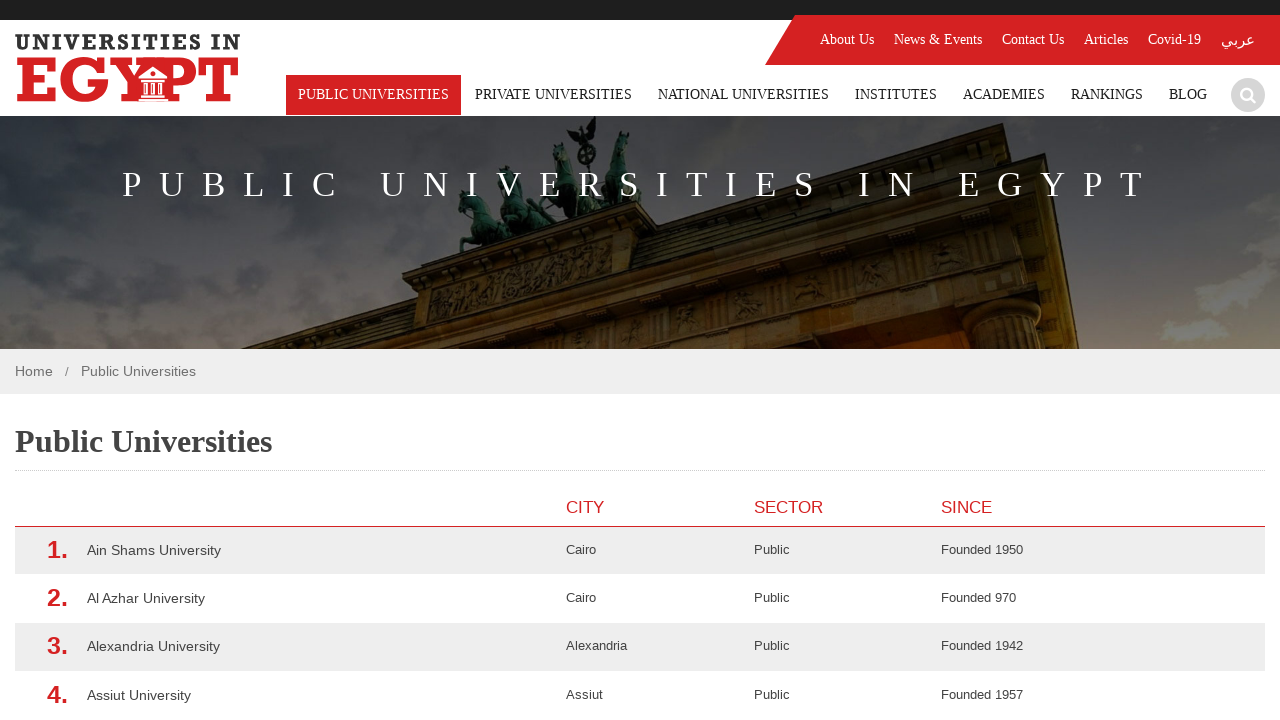

Located the universities list and extracted list items
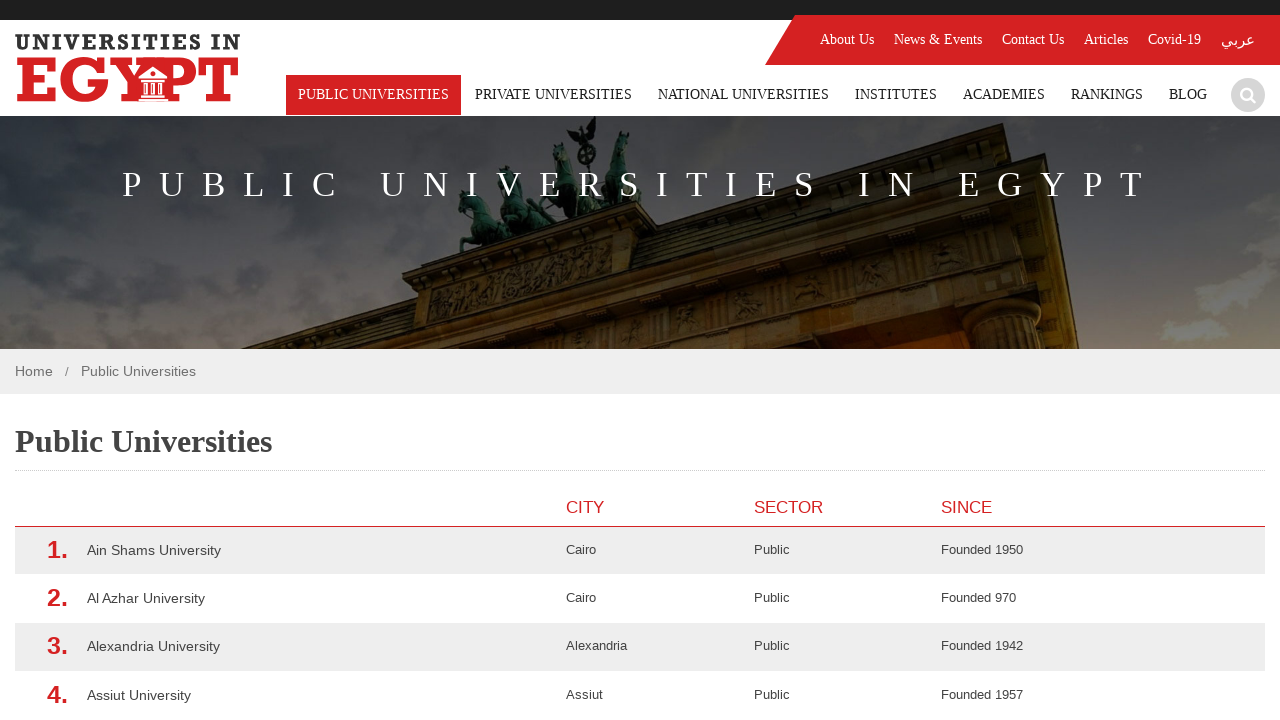

Clicked on the first university link at (640, 550) on ol >> nth=2 >> li >> nth=0 >> a
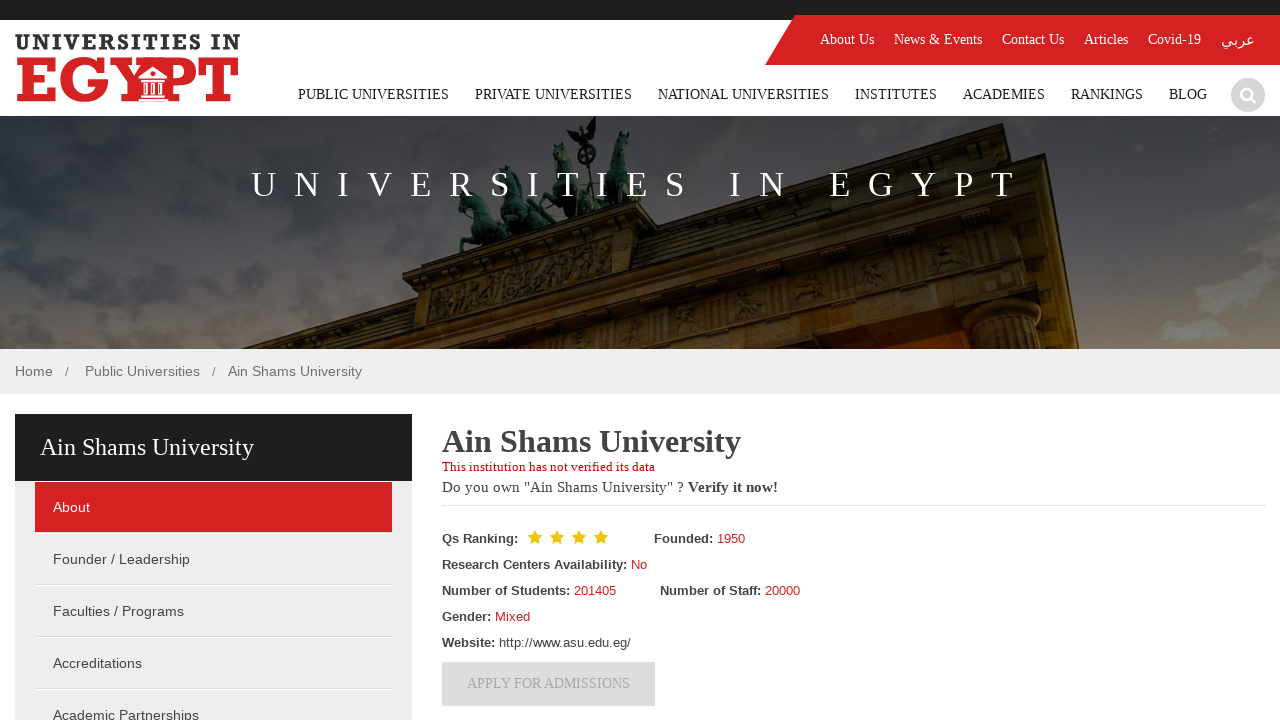

Waited for network idle after clicking first university
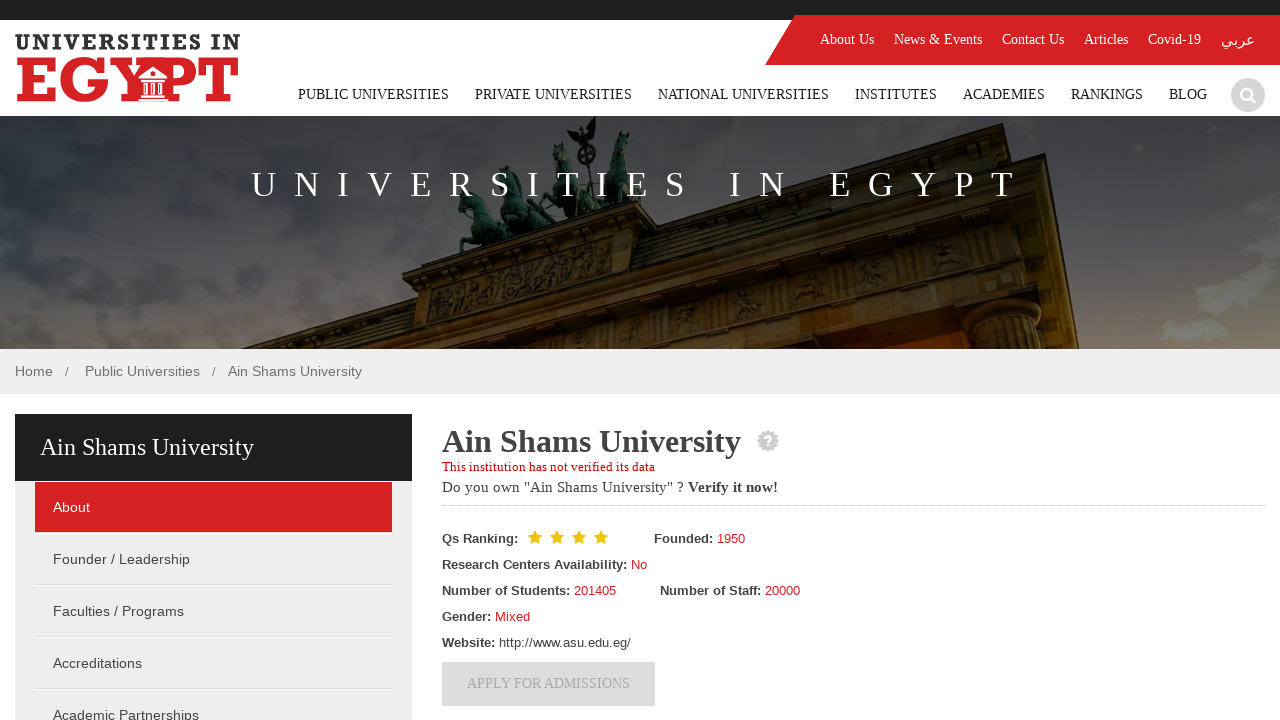

University page loaded with left menu visible
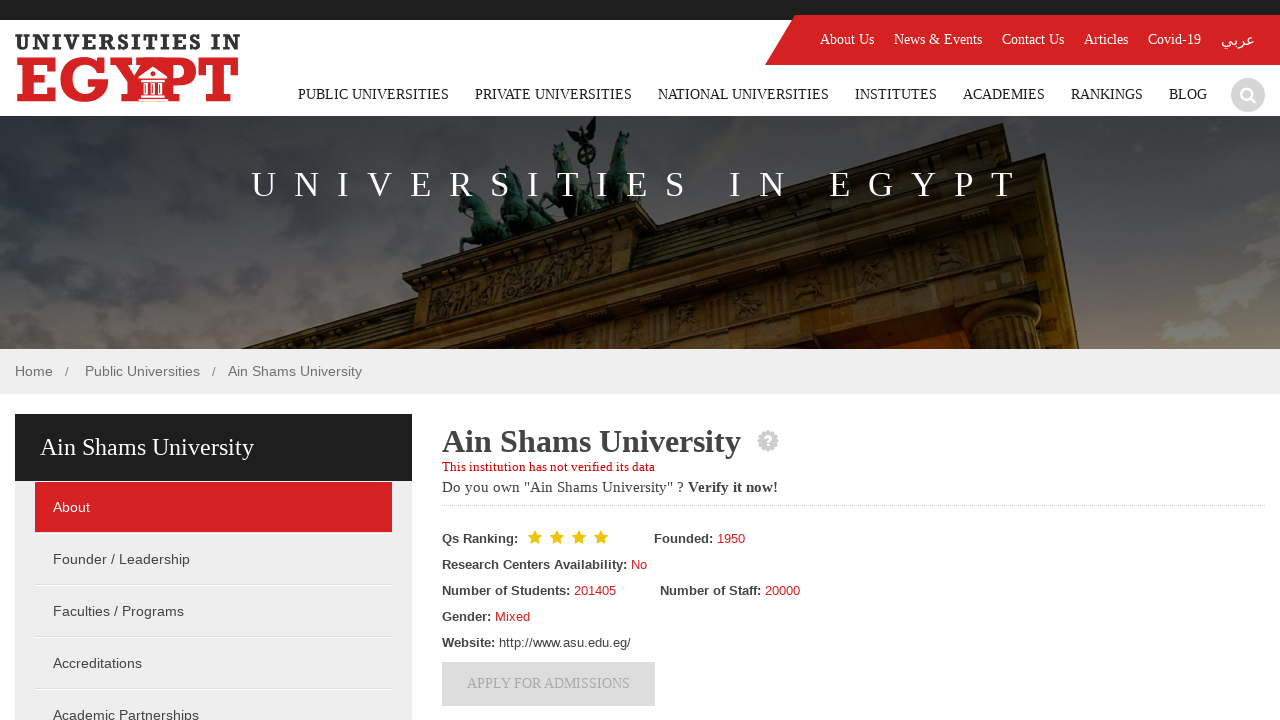

Clicked on Faculties / Programs menu item at (213, 611) on .leftMenu >> text=Faculties / Programs
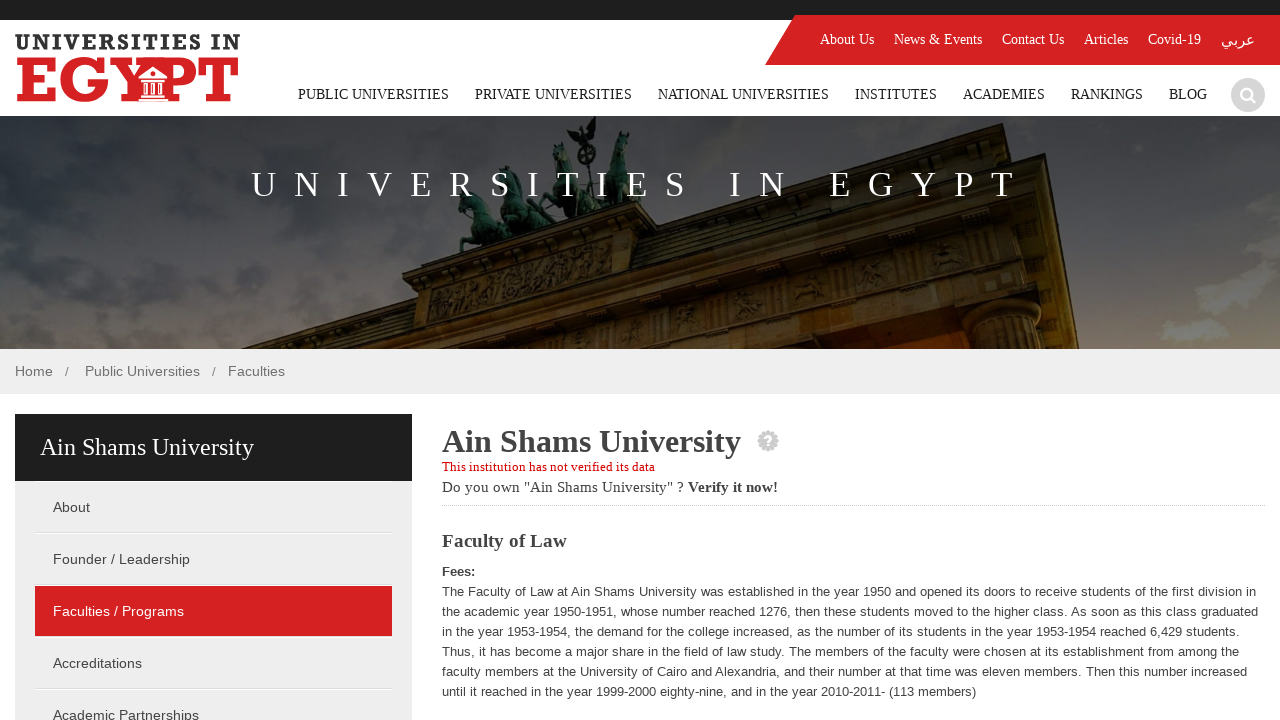

Waited for network idle after clicking Faculties / Programs
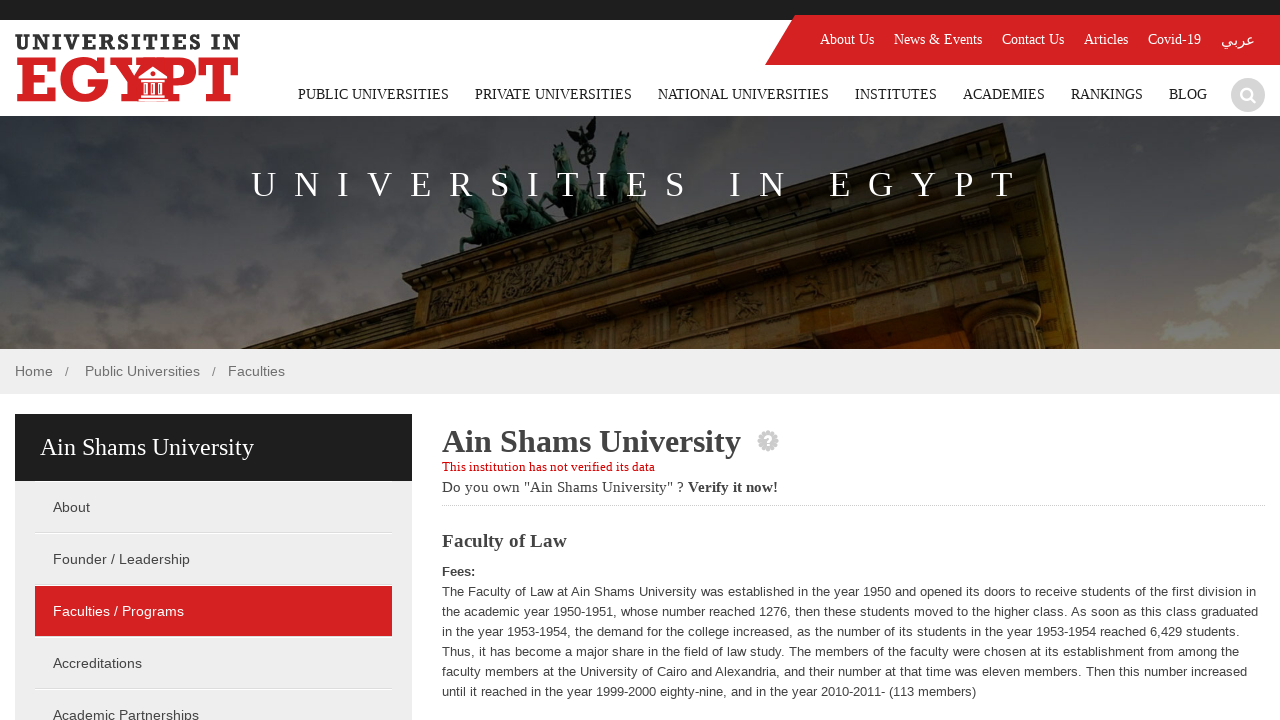

Faculties section loaded with inner list of universities visible
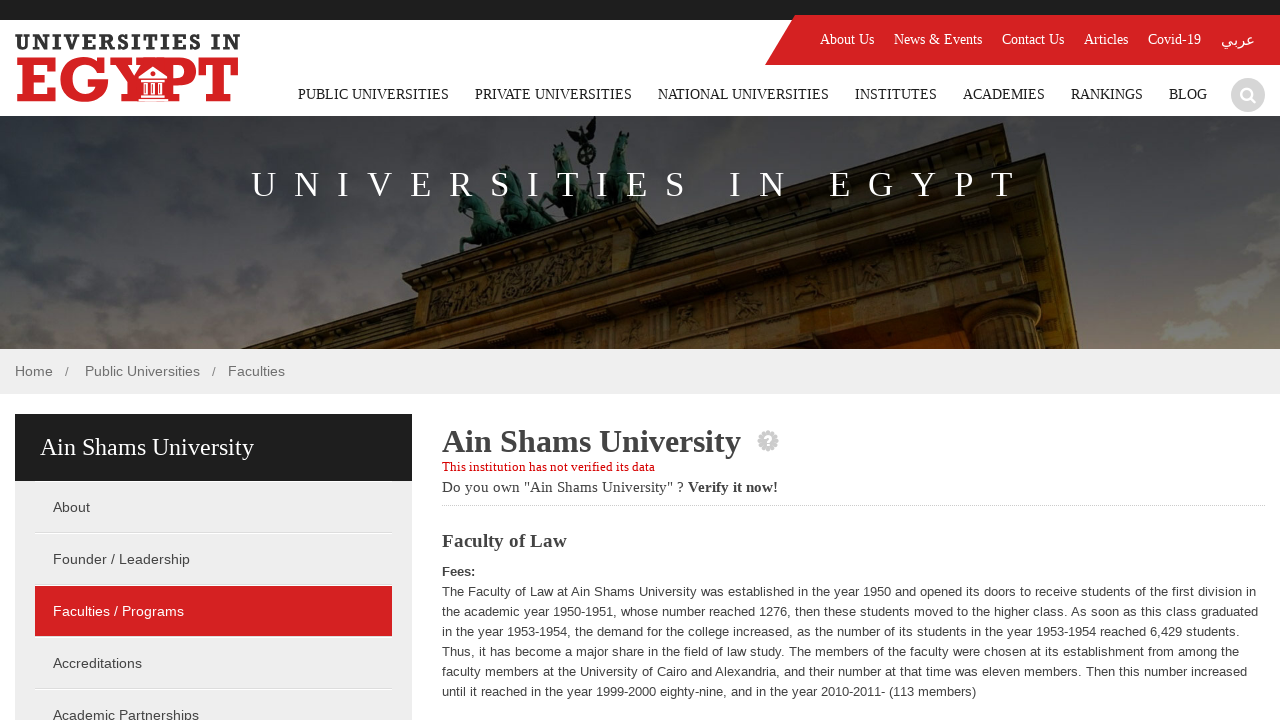

Clicked on Contacts menu item at (213, 361) on .leftMenu >> text=Contacts
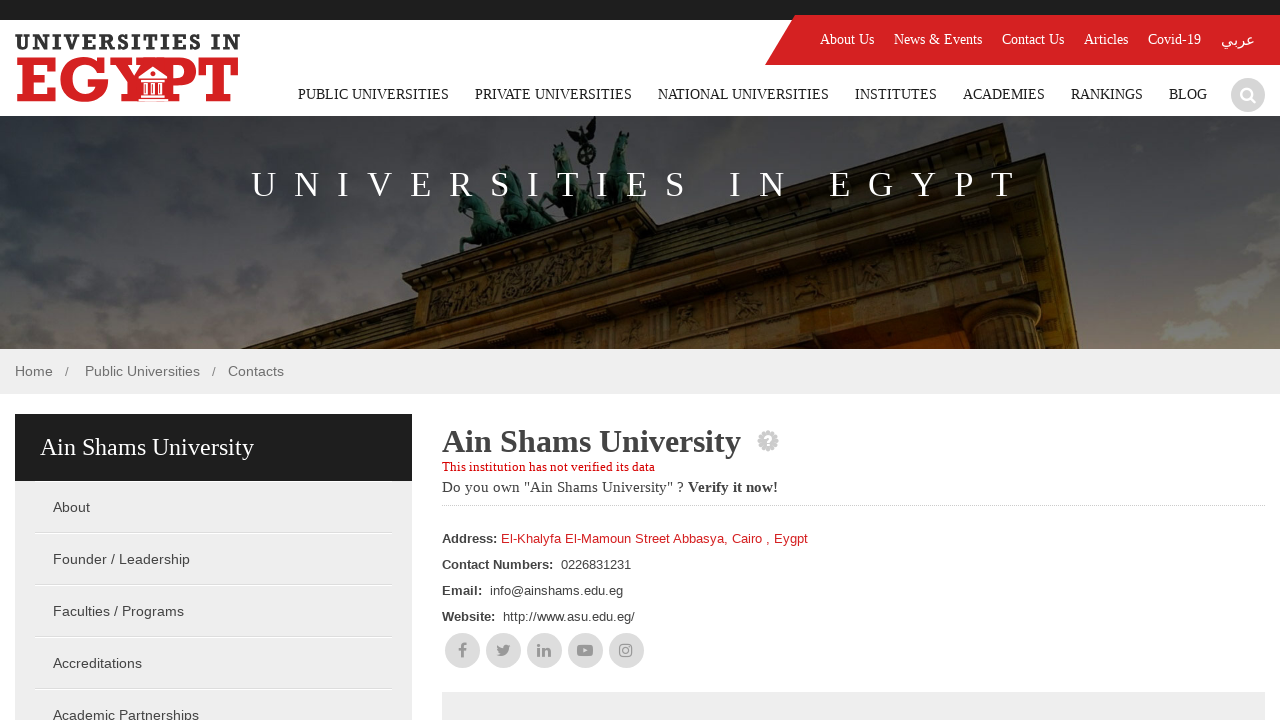

Waited for network idle after clicking Contacts
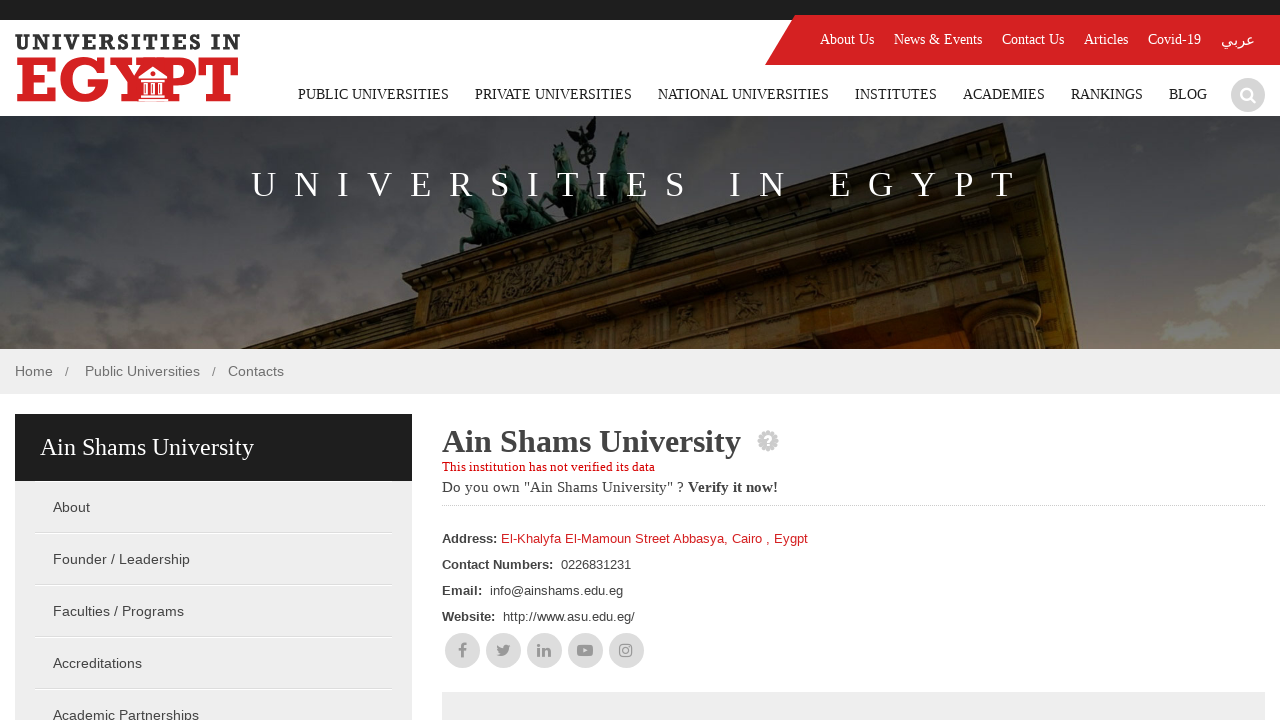

Contact section loaded with news list date visible
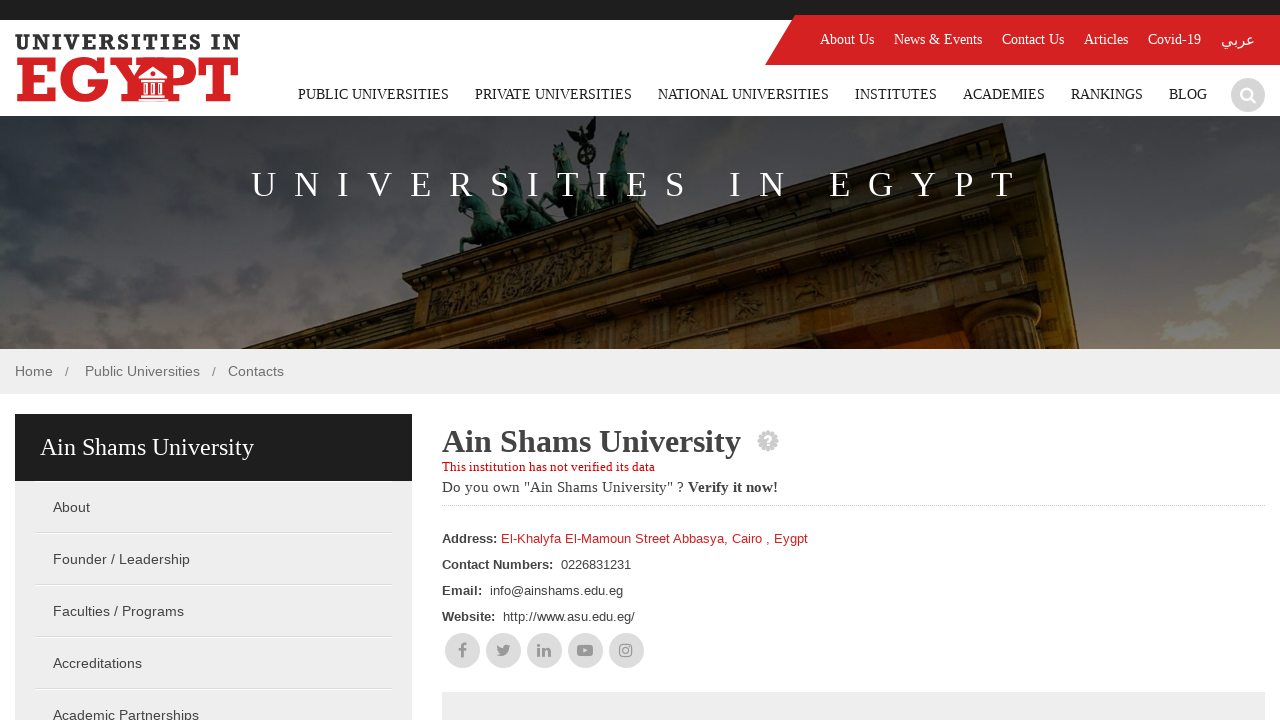

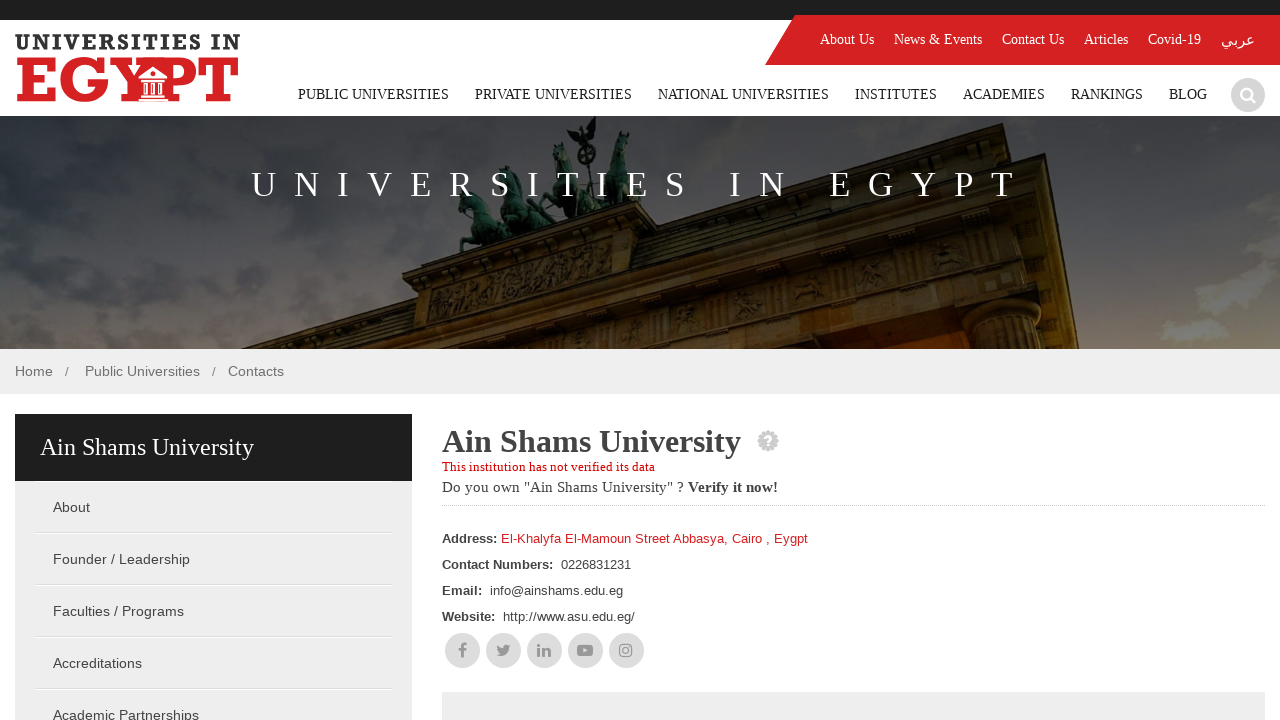